Tests sending text to JavaScript prompt dialogs, both accepting and dismissing them, and verifying the results

Starting URL: http://the-internet.herokuapp.com/javascript_alerts

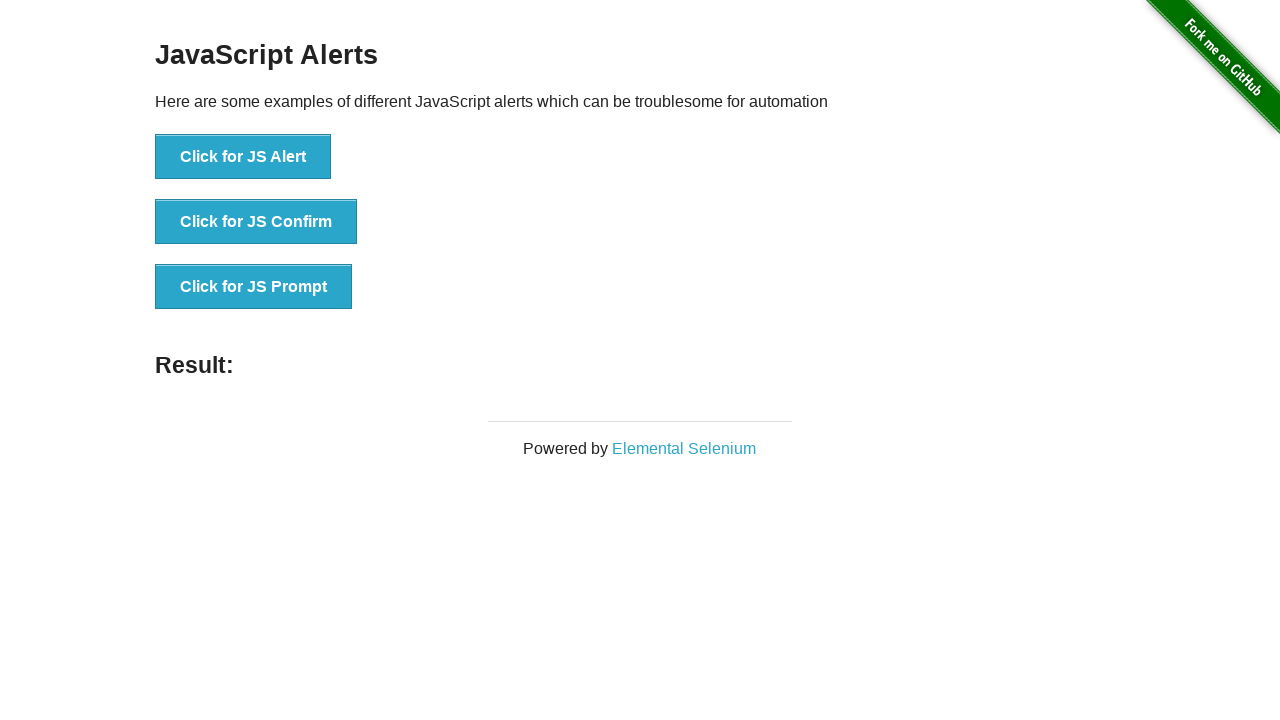

Clicked jsPrompt button and accepted dialog with text 'Hello' at (254, 287) on button[onclick='jsPrompt()']
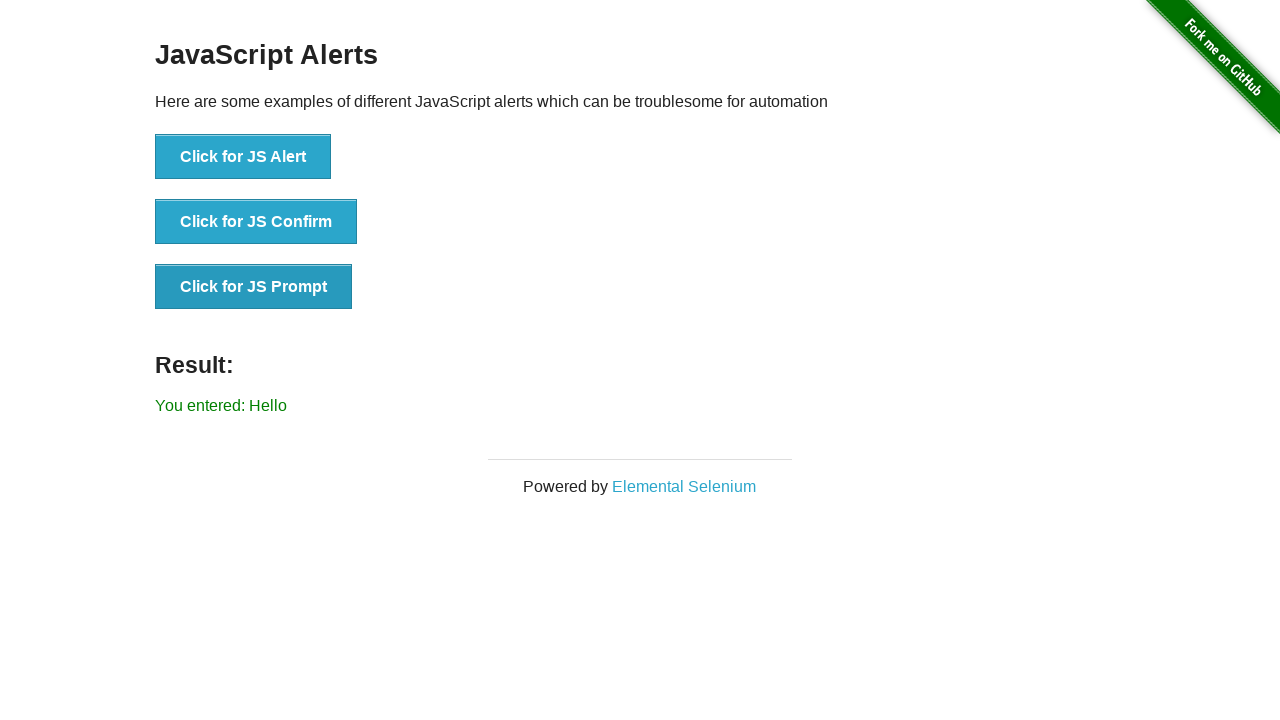

Verified text 'You entered: Hello' is displayed on page
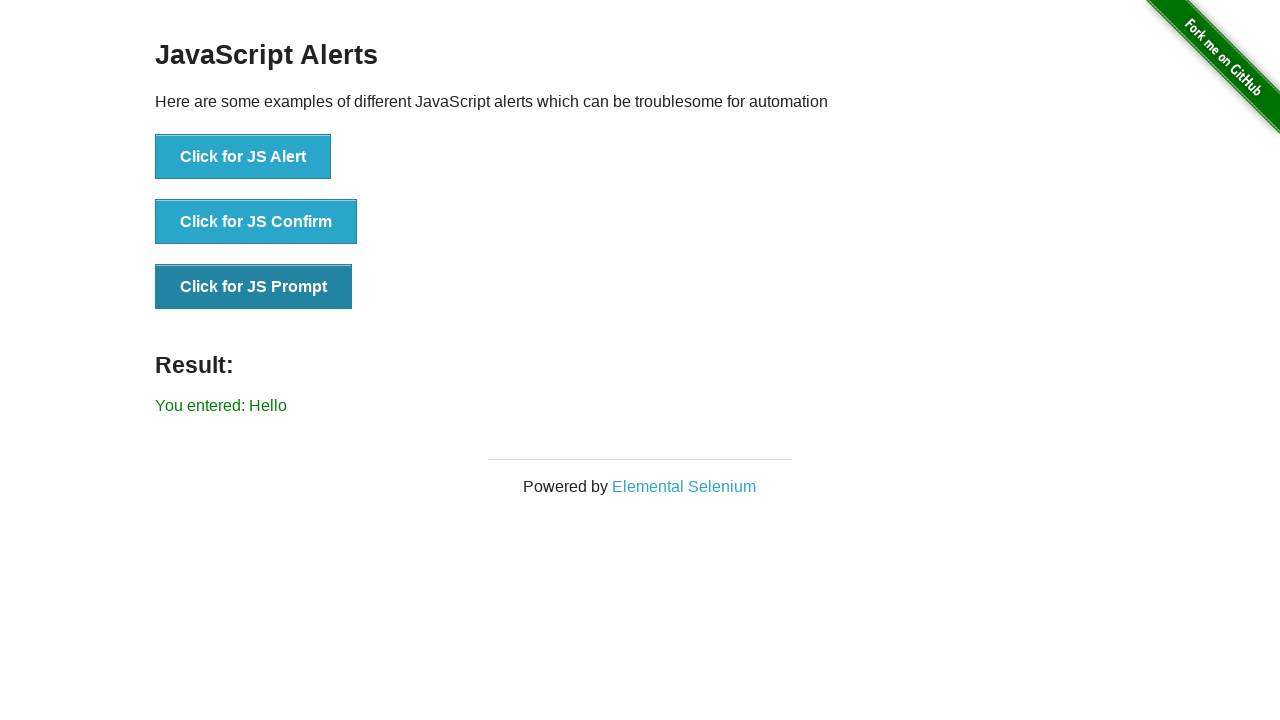

Clicked jsPrompt button and dismissed dialog at (254, 287) on button[onclick='jsPrompt()']
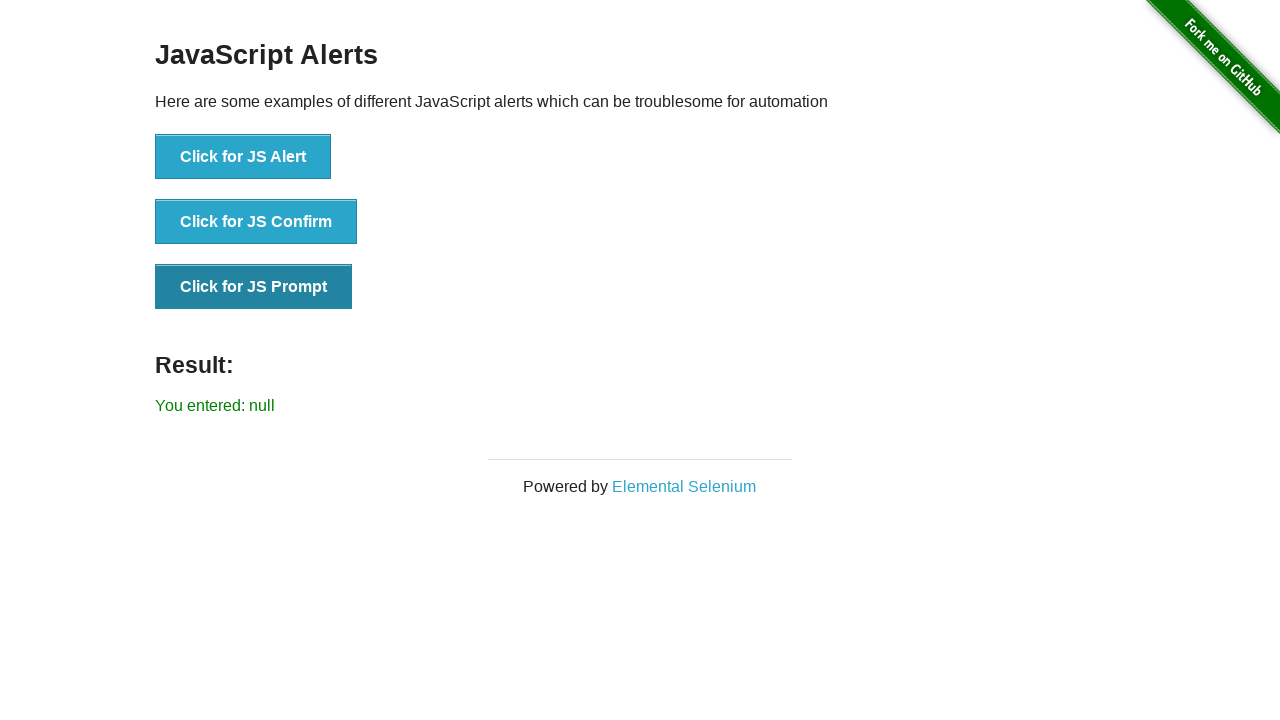

Verified text 'You entered: null' is displayed when dialog was dismissed
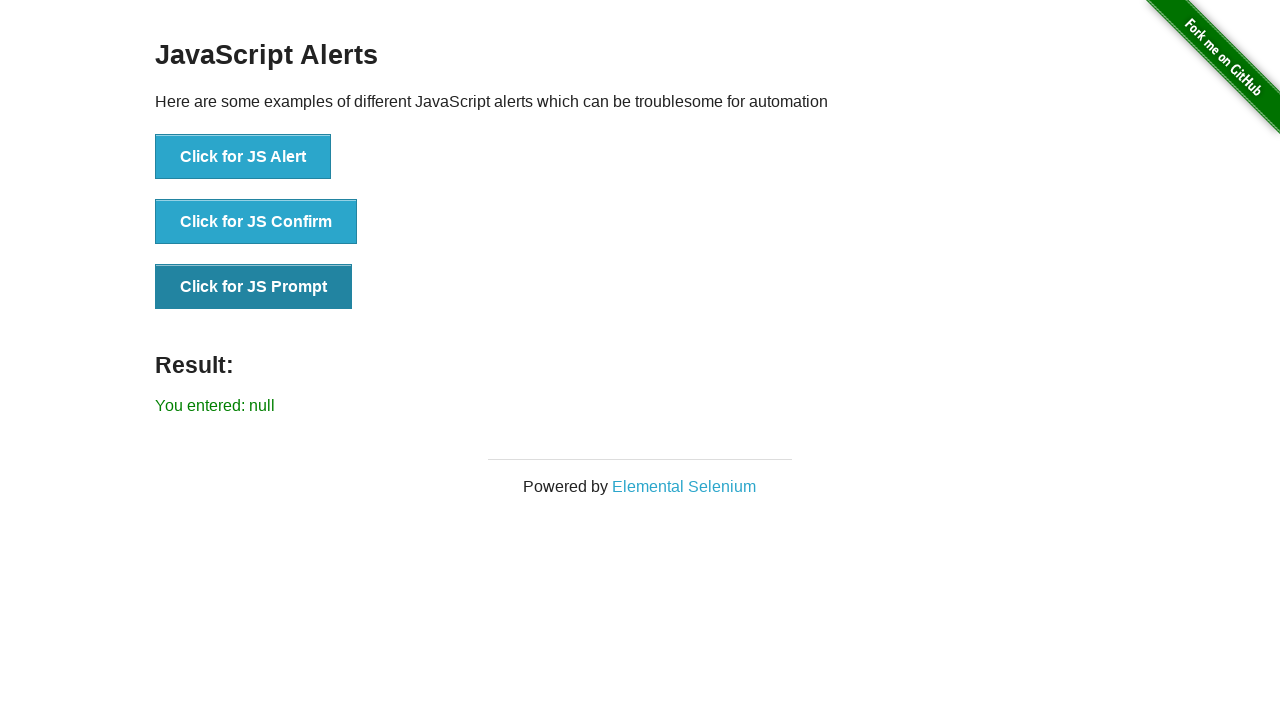

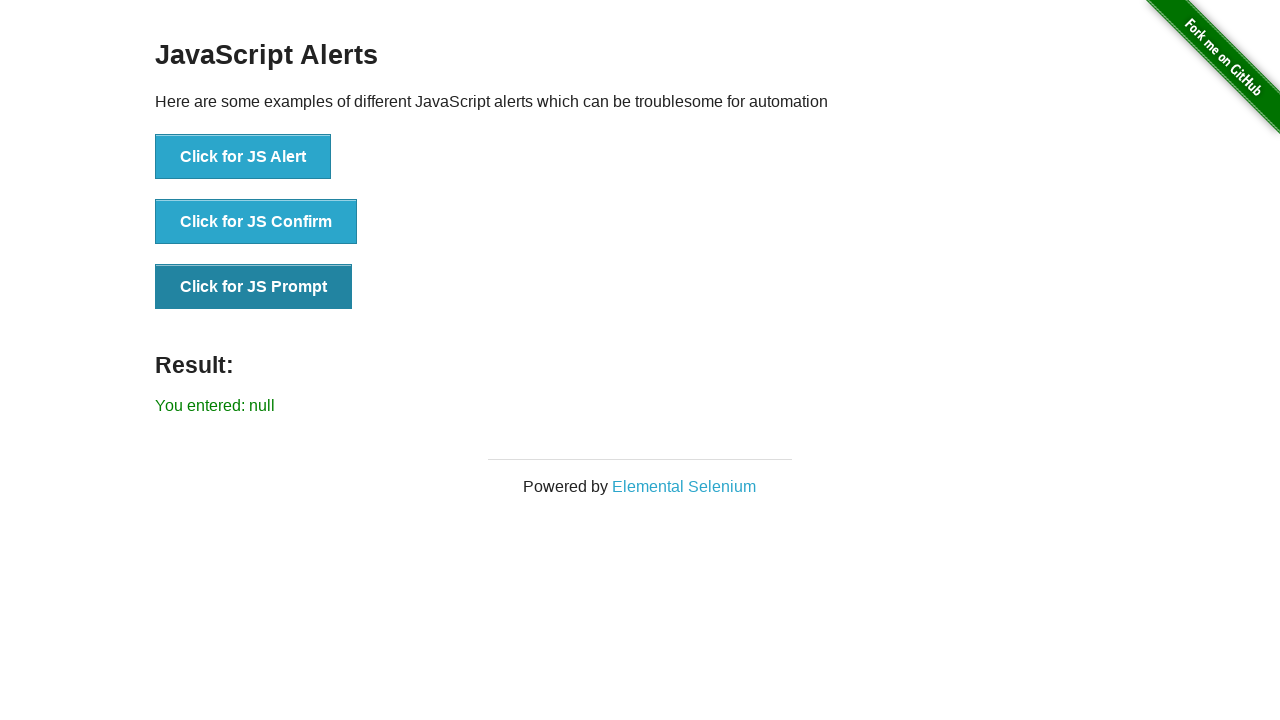